Tests dismissing a JavaScript confirm dialog by clicking the second alert button, dismissing the confirm, and verifying the cancel result message

Starting URL: http://the-internet.herokuapp.com/javascript_alerts

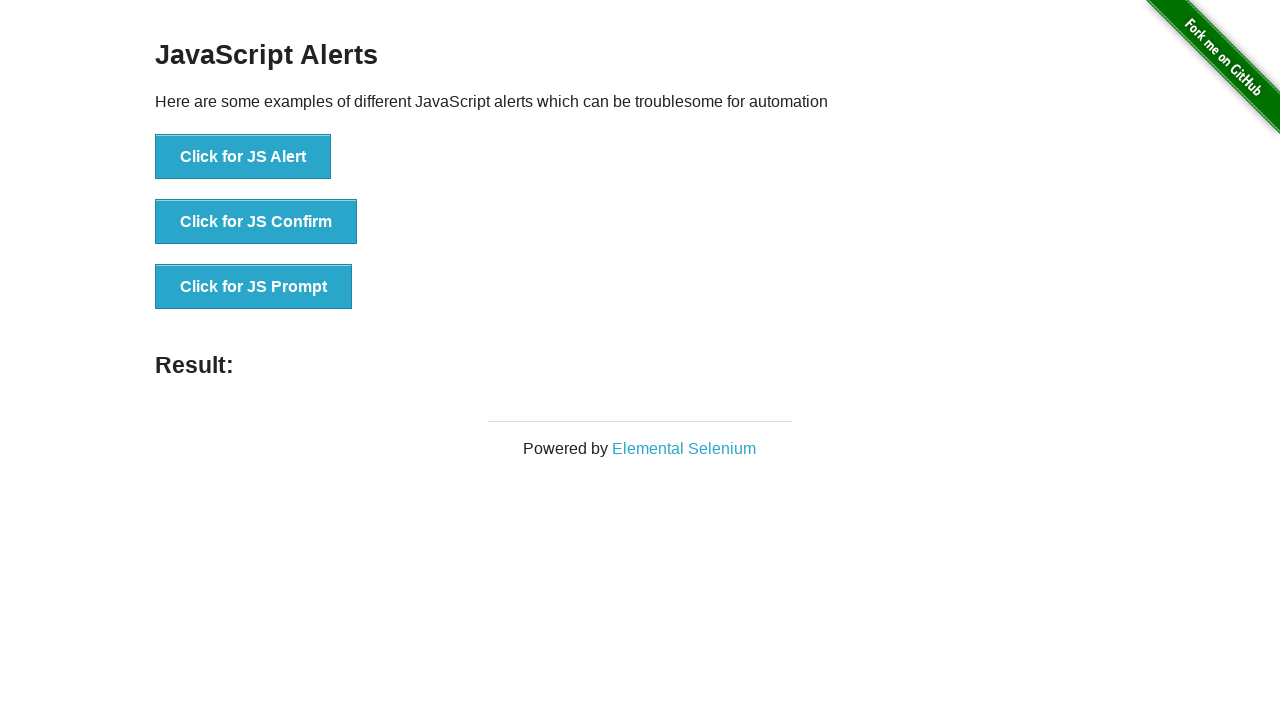

Set up dialog handler to dismiss the confirm dialog
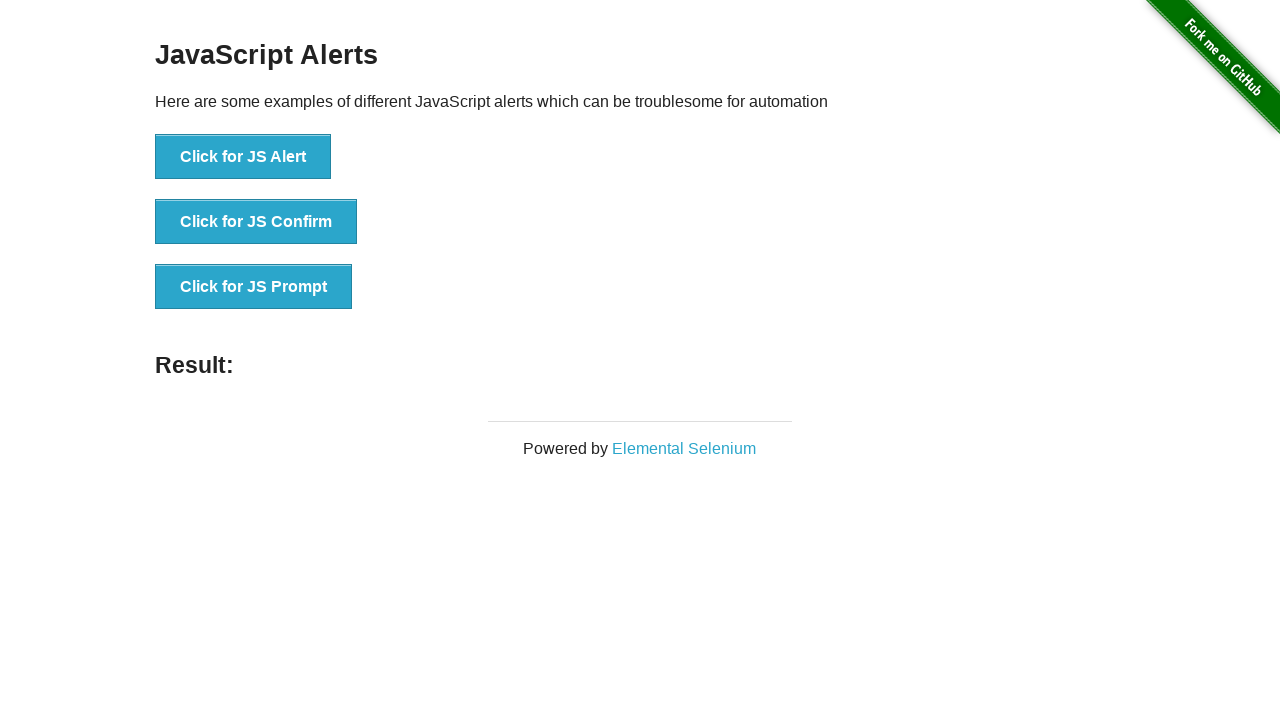

Clicked the confirm button to trigger JavaScript confirm dialog at (256, 222) on xpath=//button[@onclick='jsConfirm()']
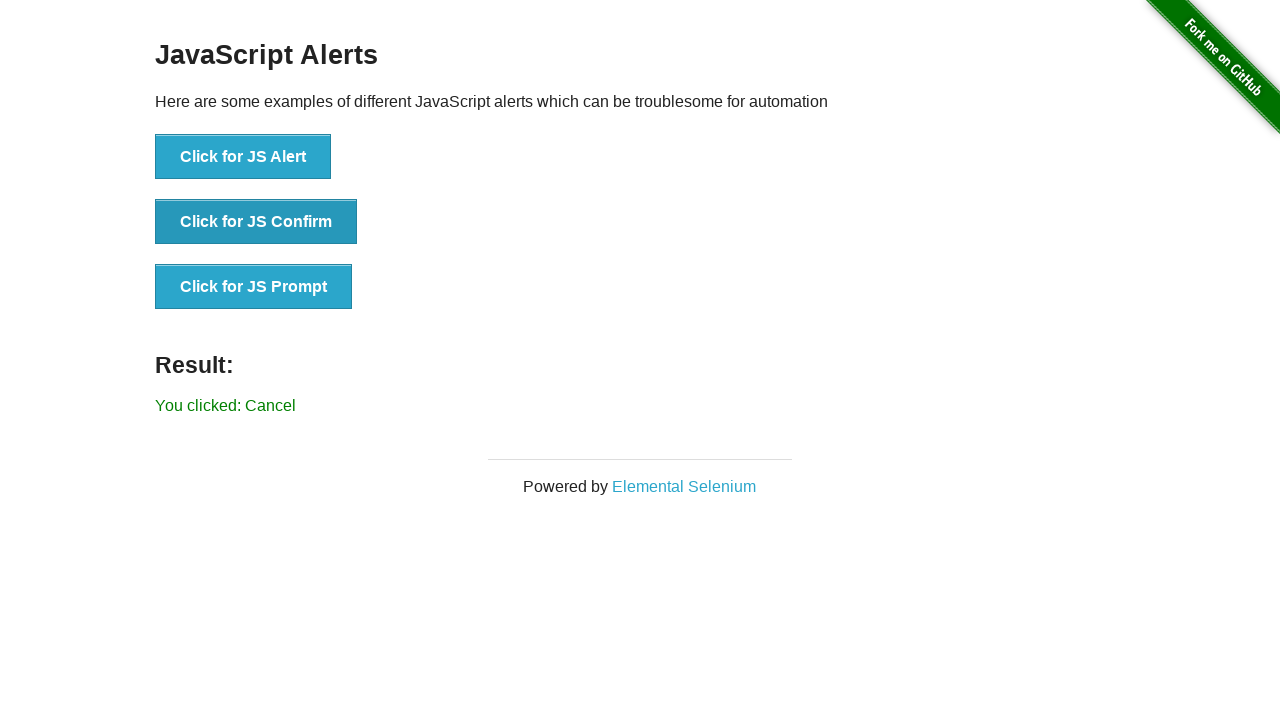

Result message element loaded after dismissing confirm dialog
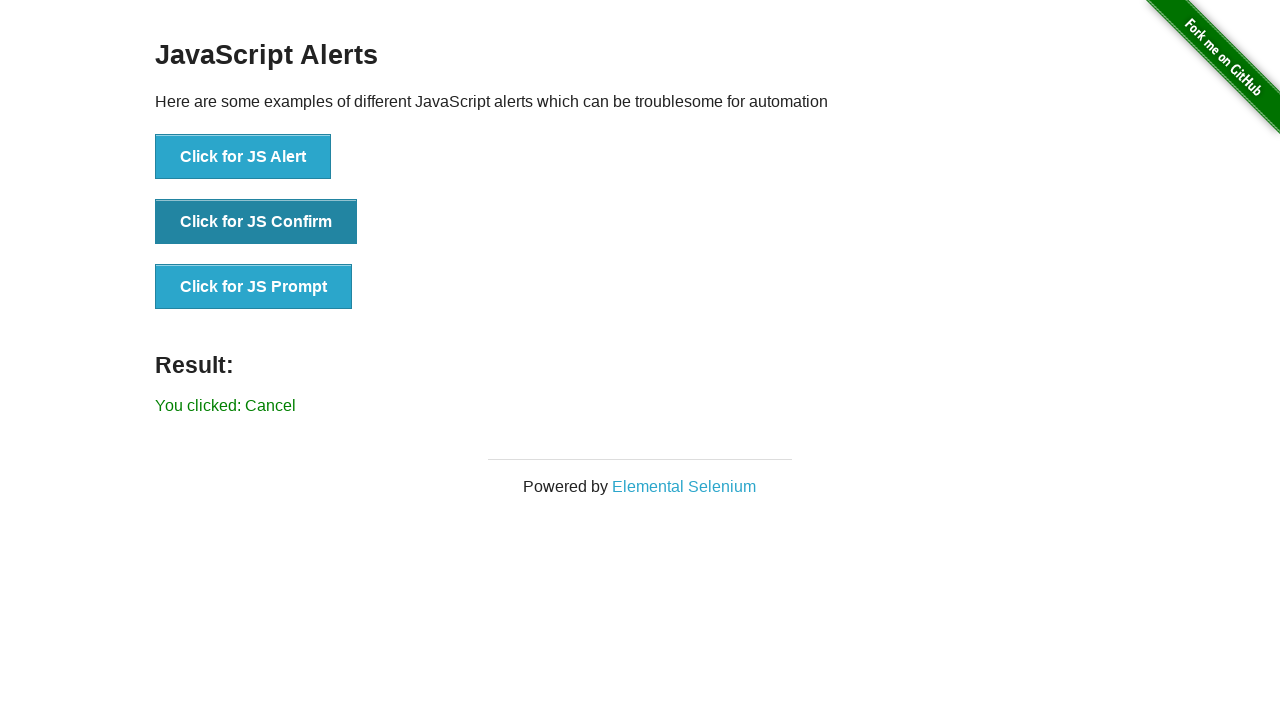

Retrieved result message text content
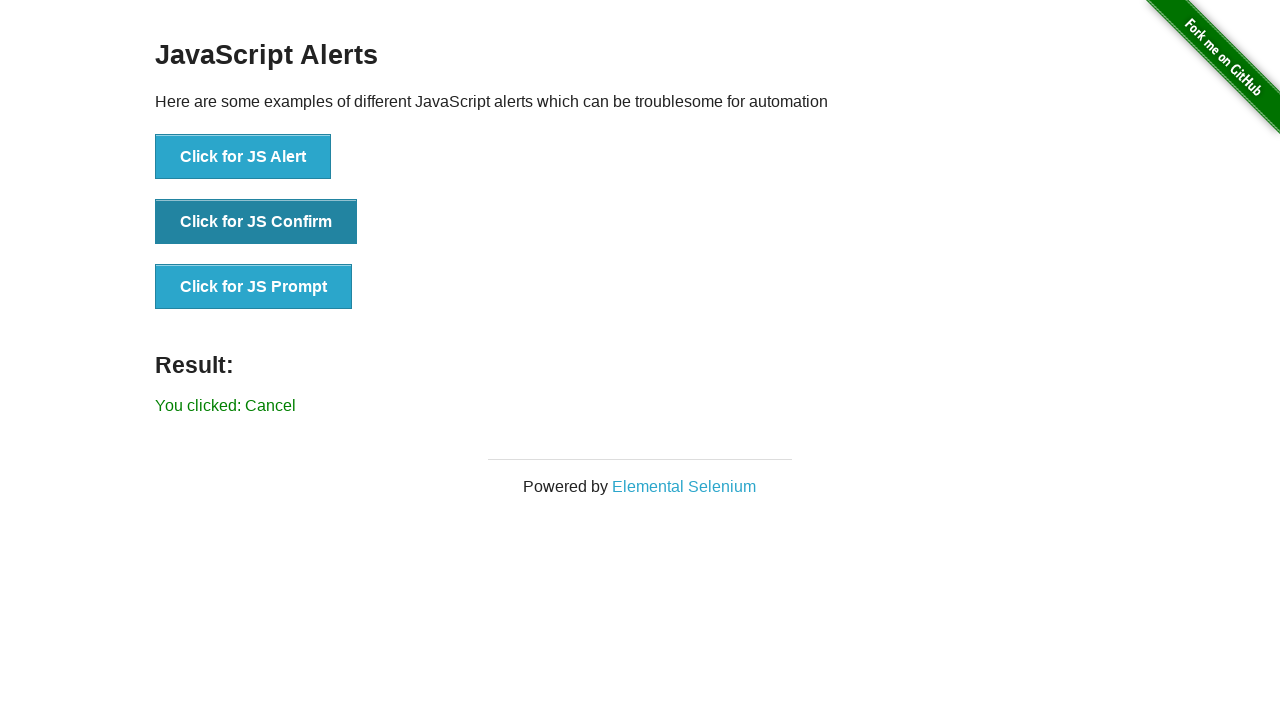

Verified result message shows 'You clicked: Cancel'
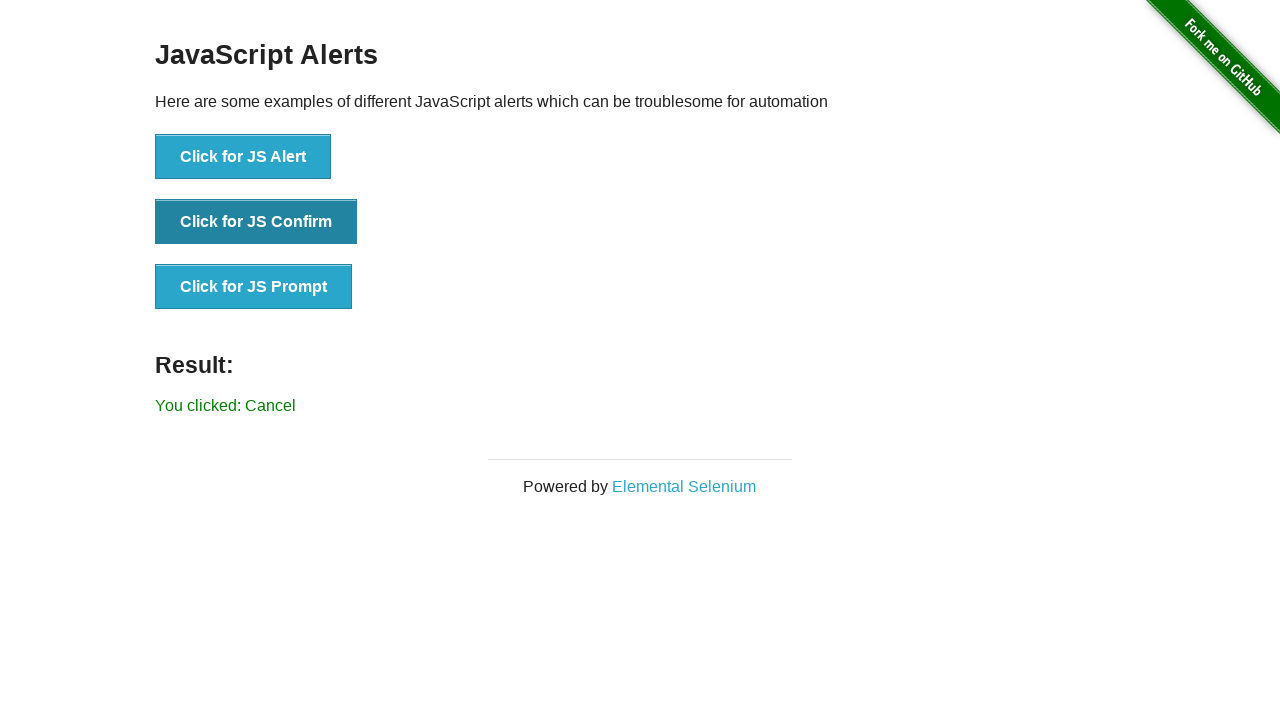

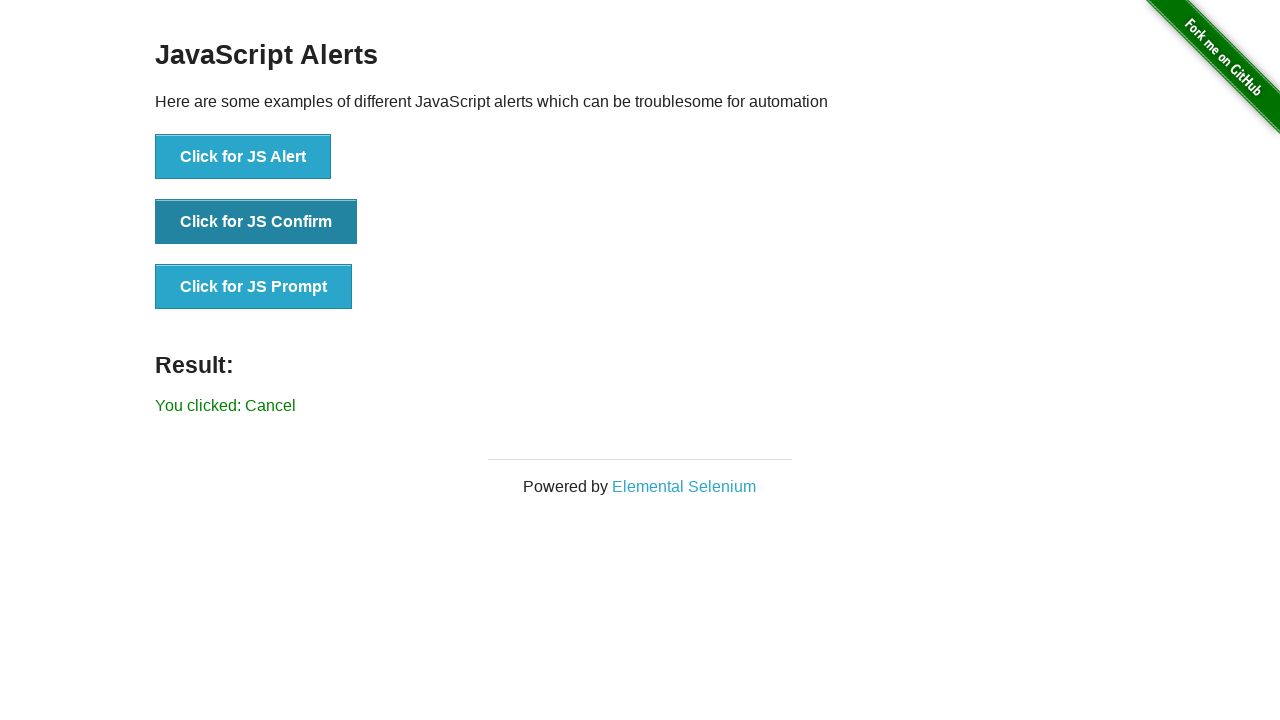